Tests dropdown selection functionality by selecting an option from a dropdown list

Starting URL: https://the-internet.herokuapp.com/dropdown

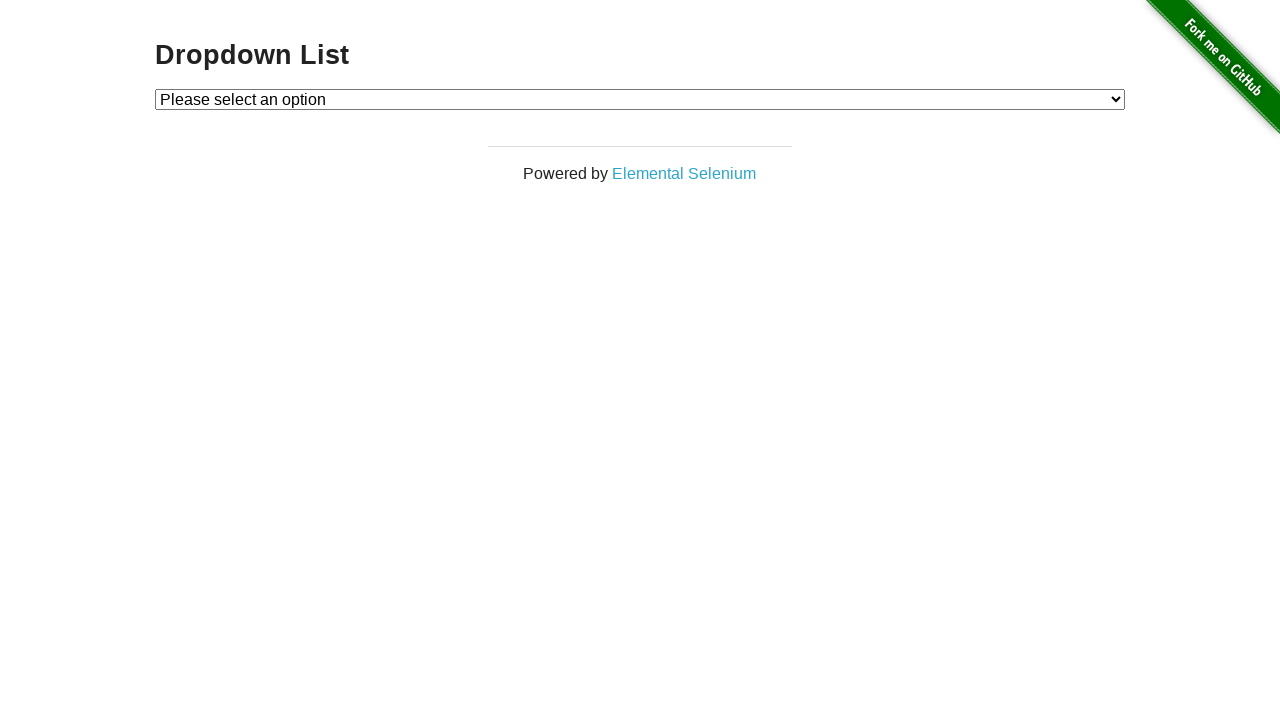

Navigated to dropdown test page
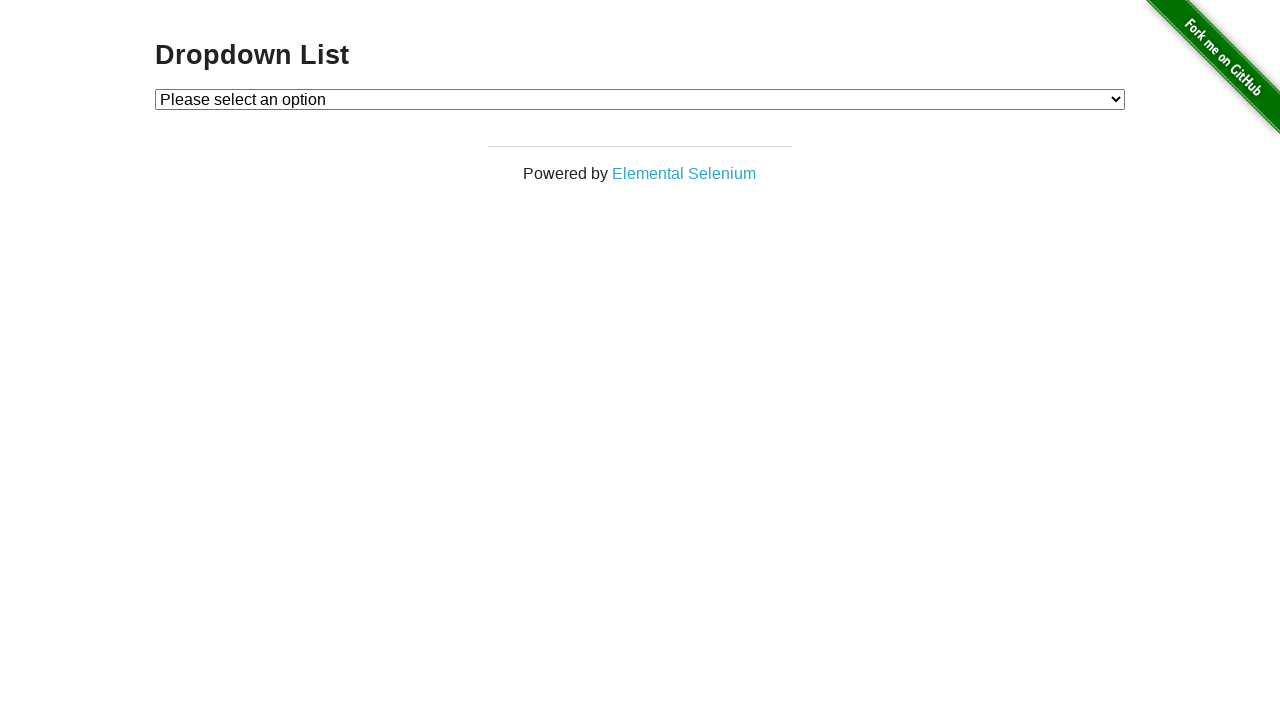

Located the dropdown element
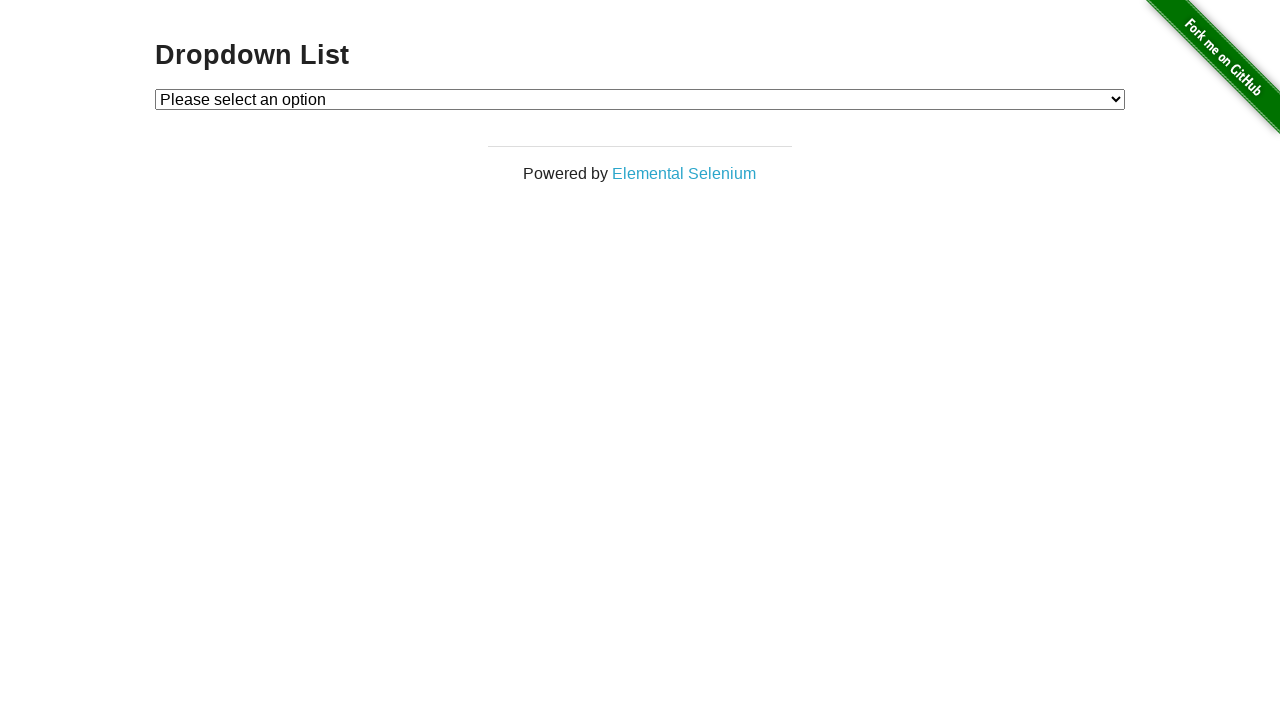

Selected 'Option 2' from the dropdown on #dropdown
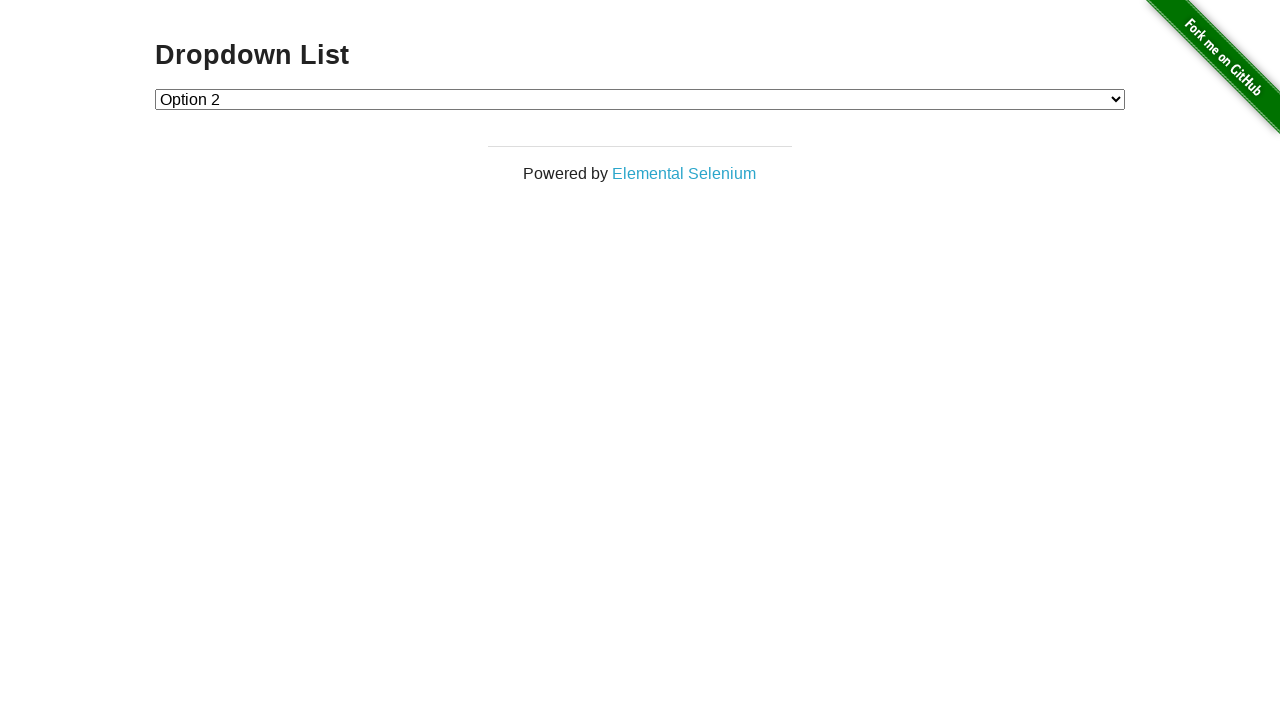

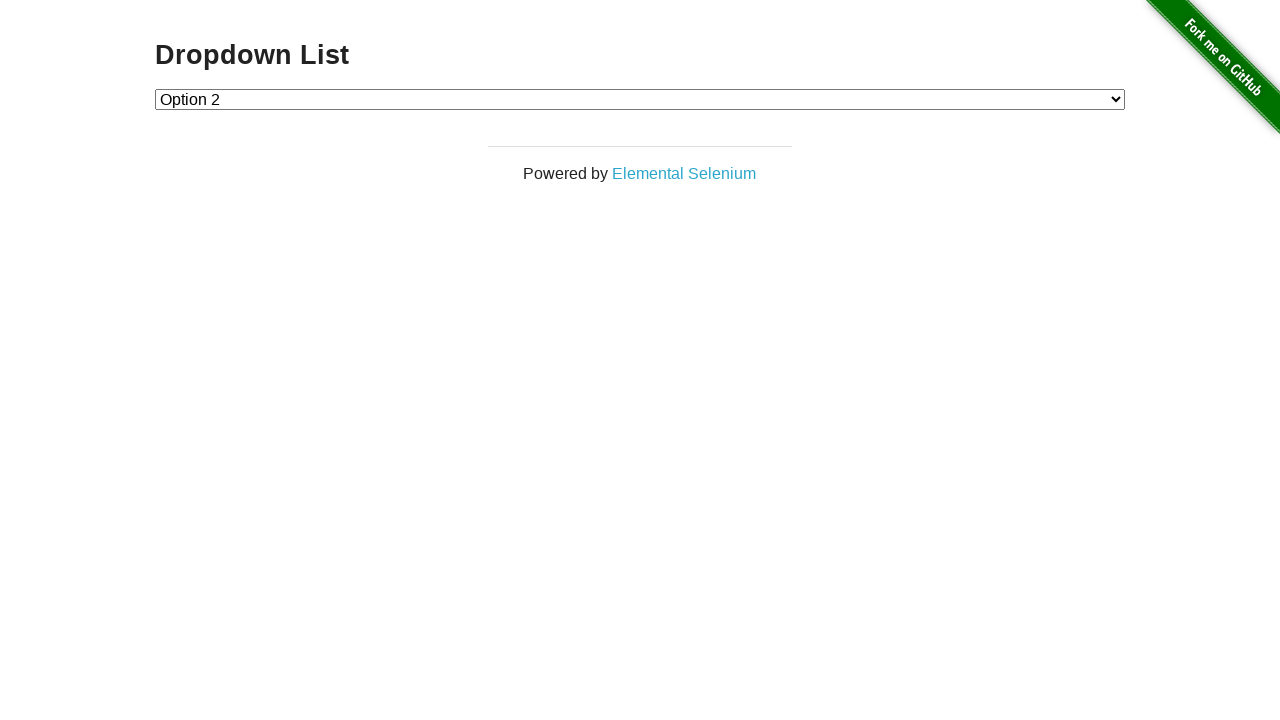